Tests an explicit wait scenario by waiting for a price element to show "100", then clicking a book button, reading a value, calculating a mathematical formula (log of absolute value of 12*sin(x)), entering the result, and submitting the form.

Starting URL: http://suninjuly.github.io/explicit_wait2.html

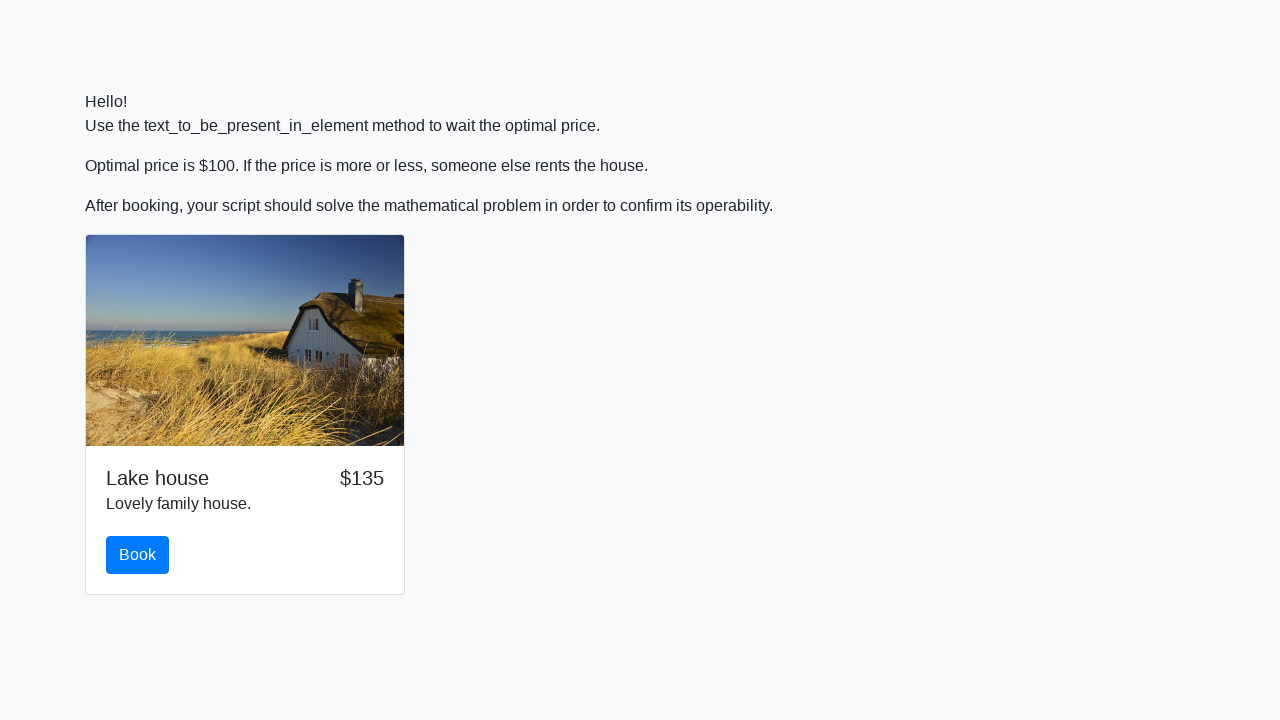

Waited for price element to show '100'
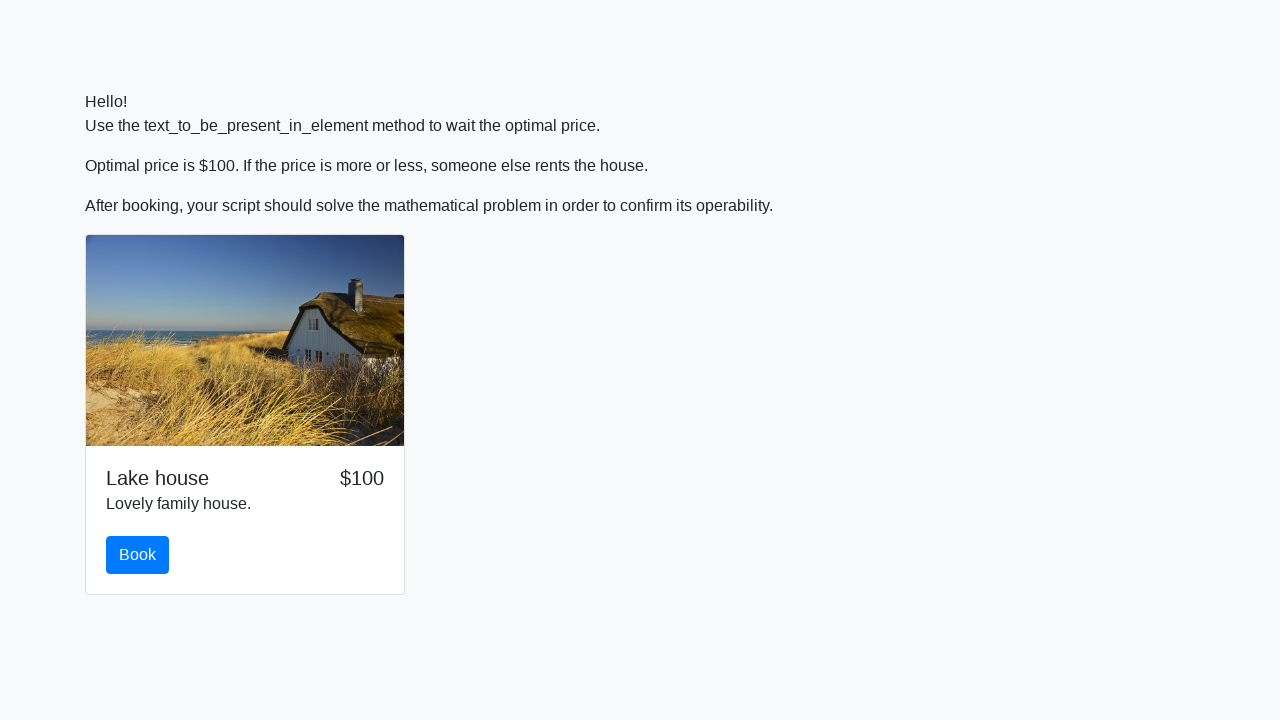

Clicked the book button at (138, 555) on #book
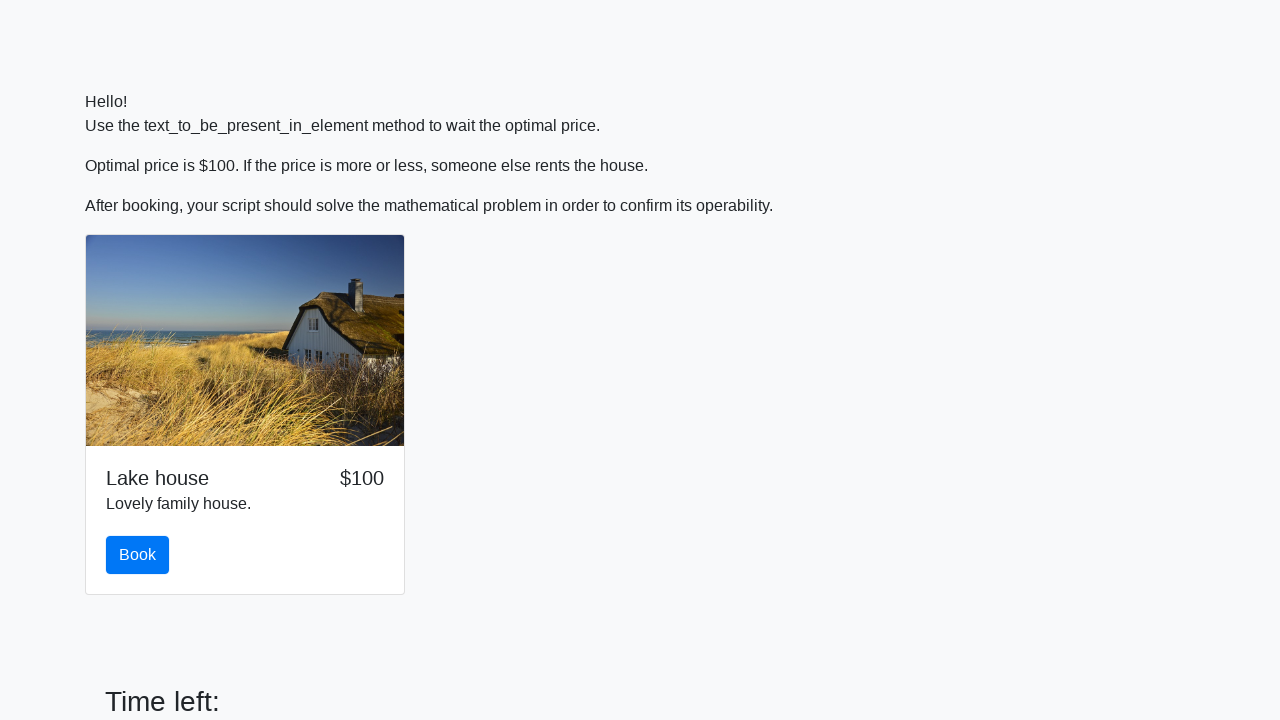

Retrieved input value from #input_value element
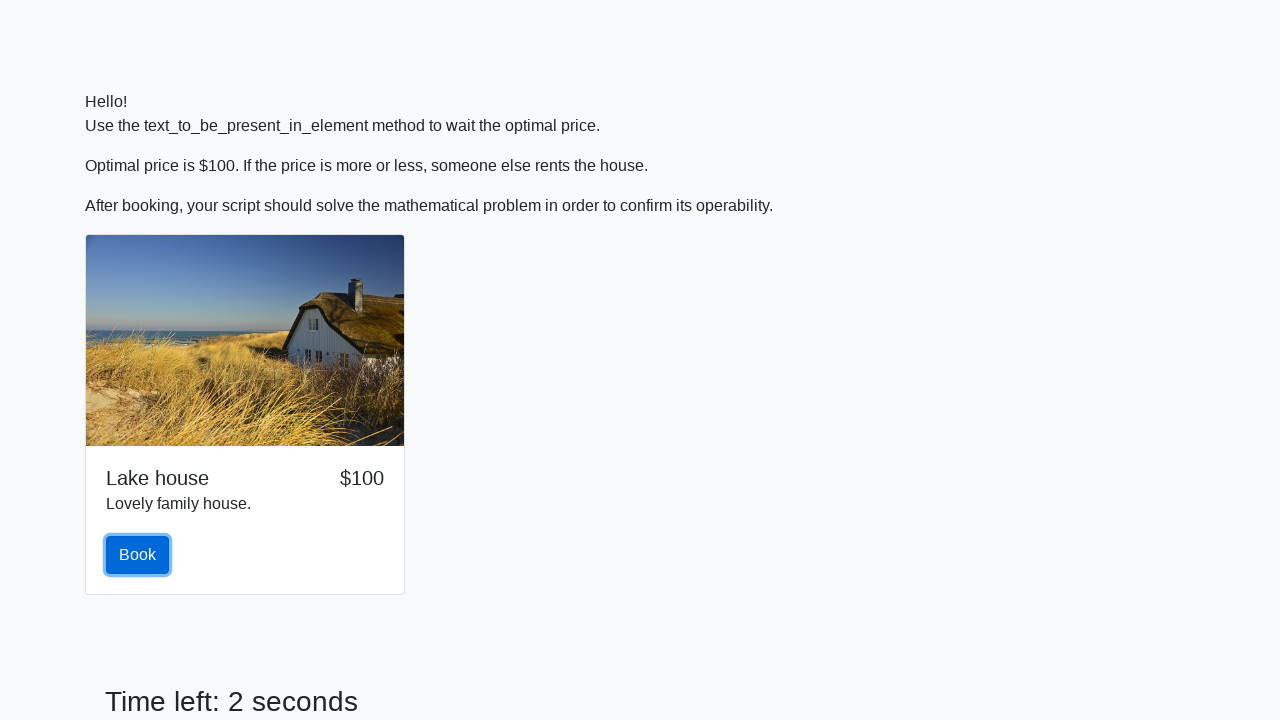

Parsed input value as integer: 727
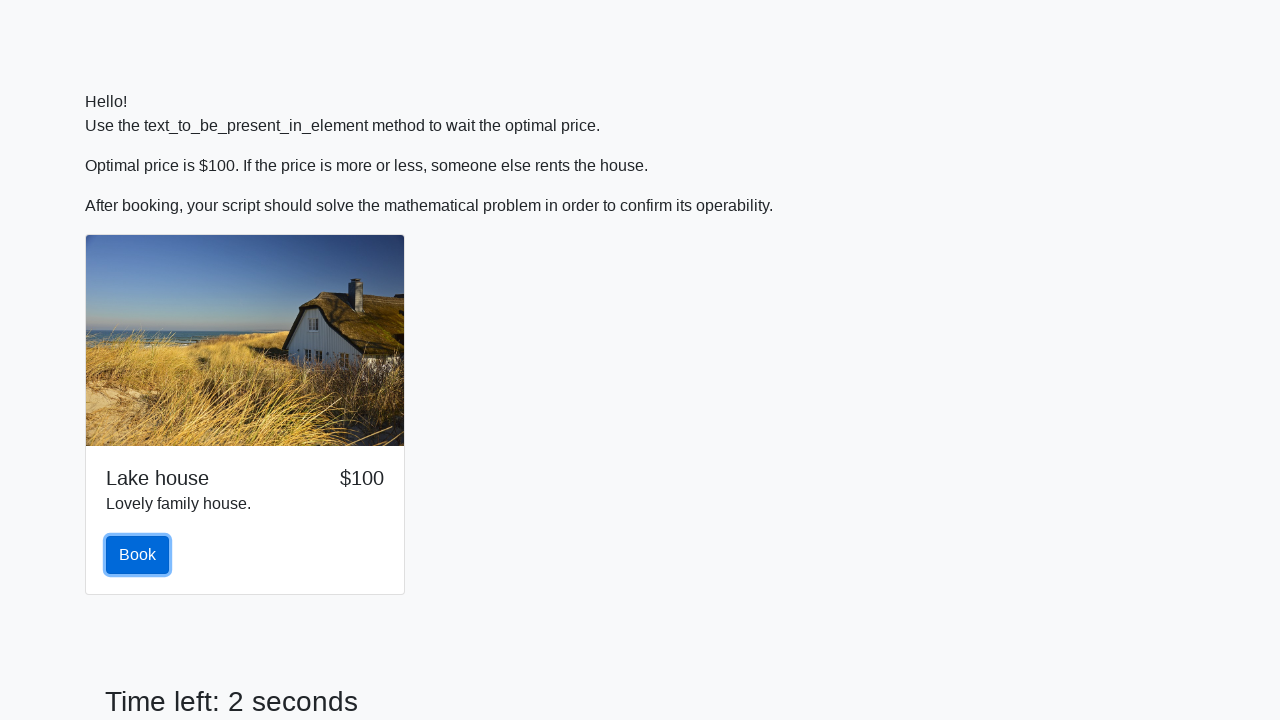

Calculated formula log(abs(12*sin(727))) = 2.4455565708164153
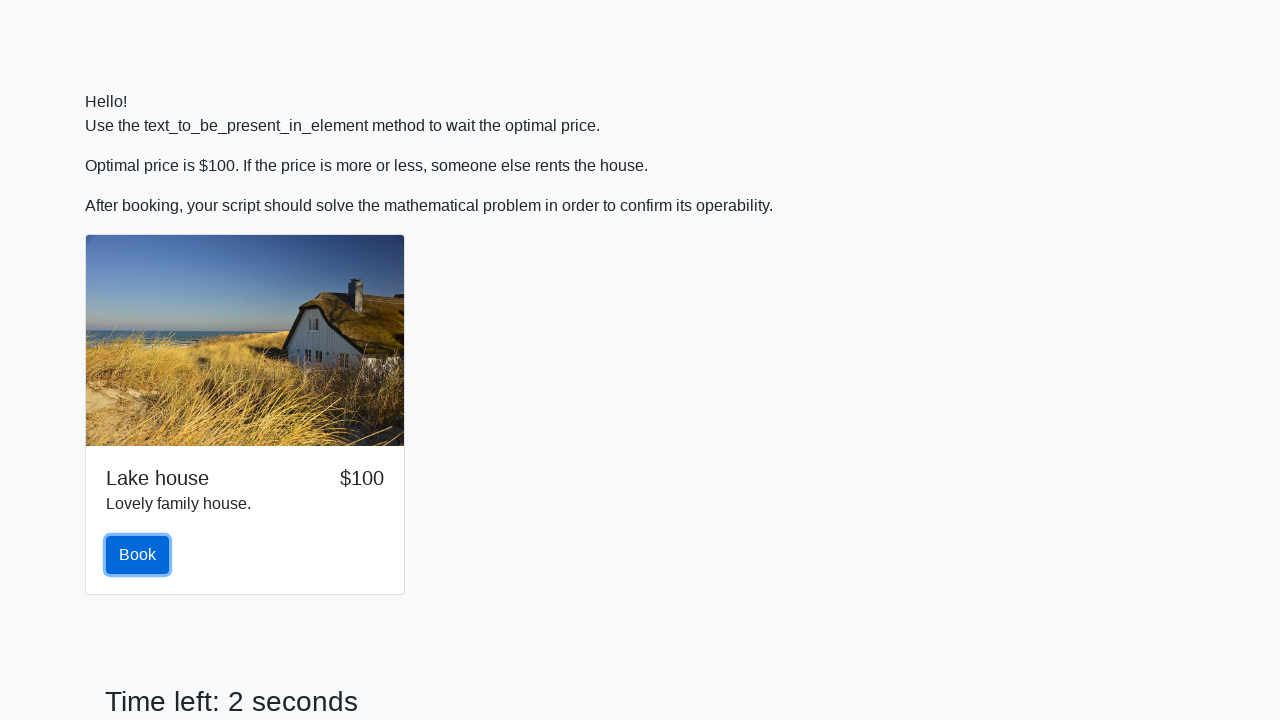

Filled answer field with calculated result: 2.4455565708164153 on #answer
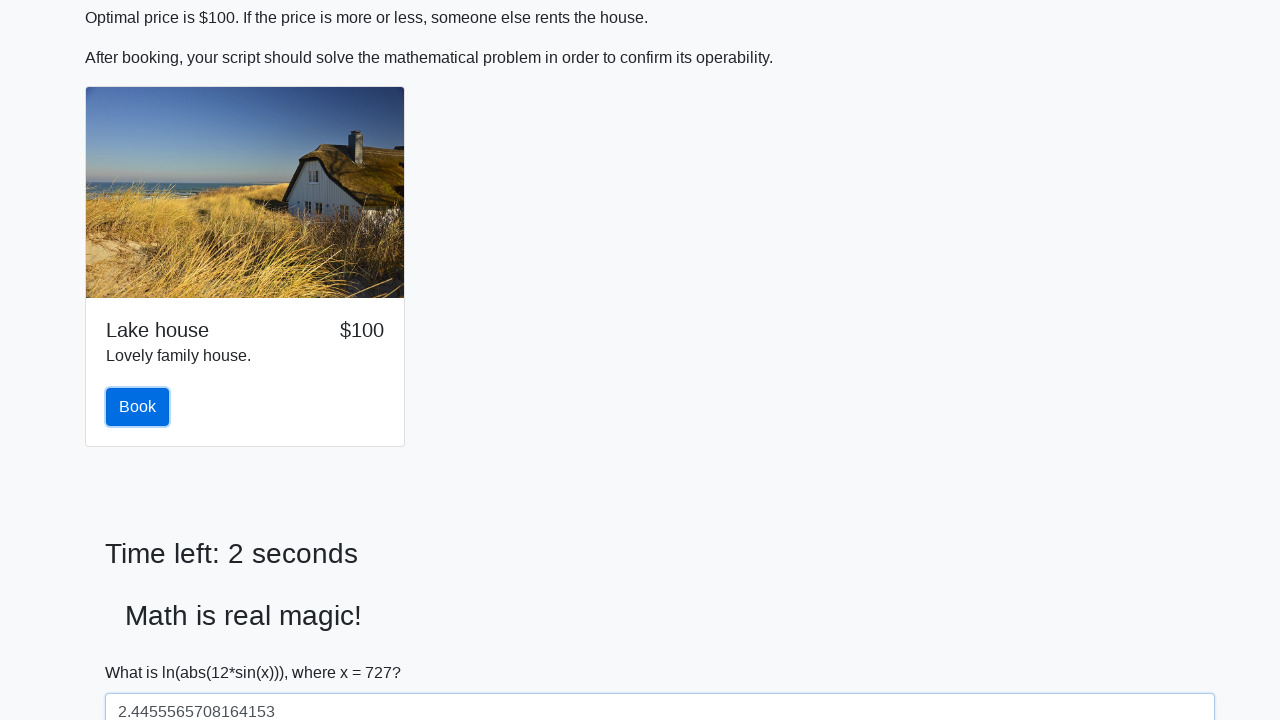

Clicked solve button to submit the form at (143, 651) on #solve
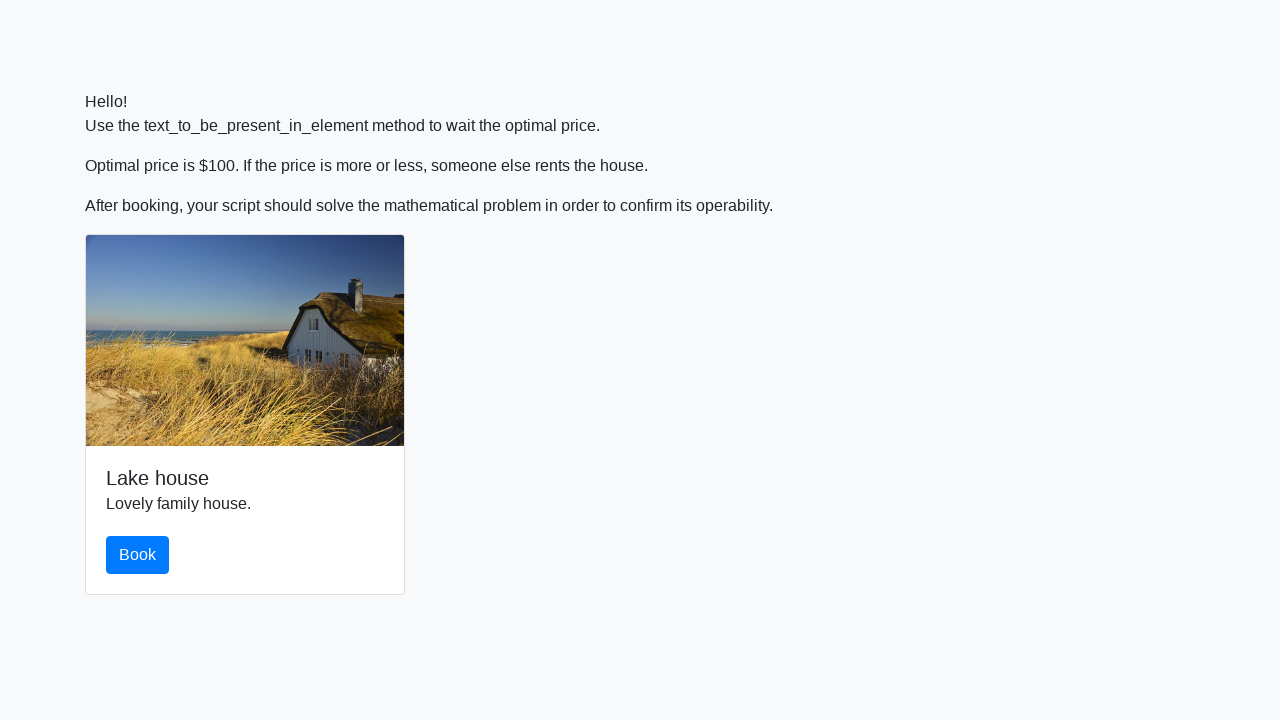

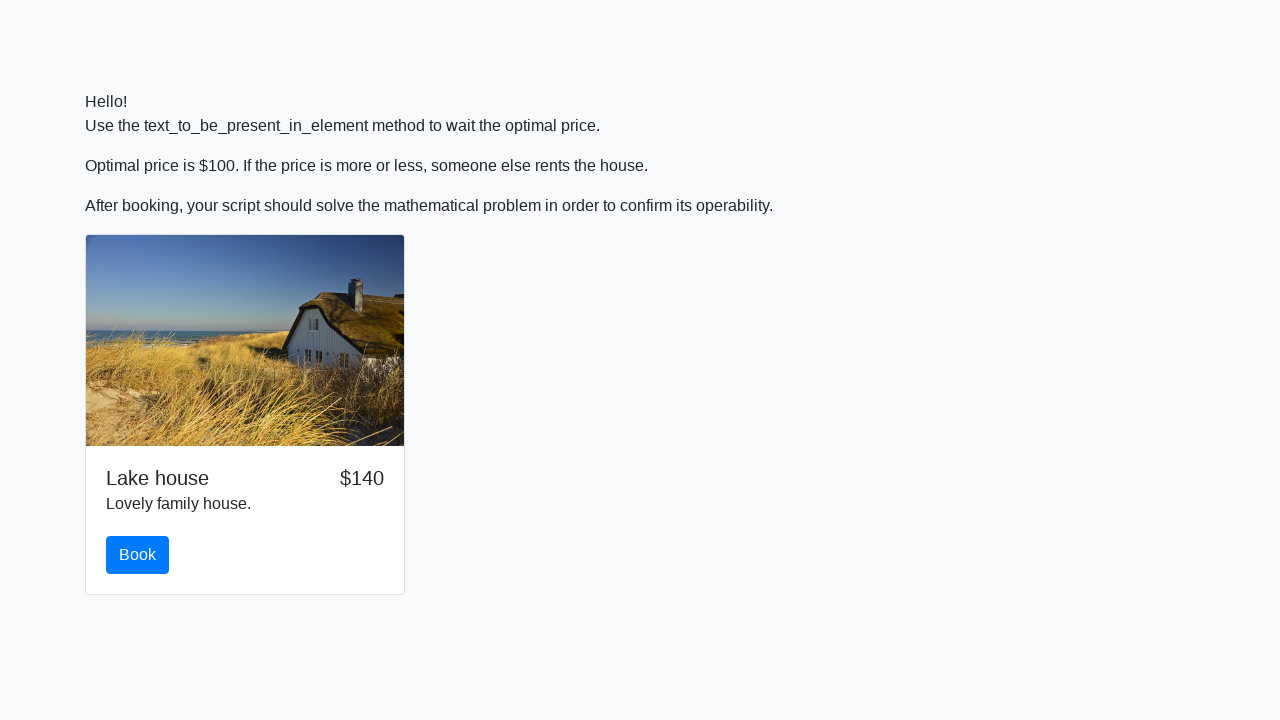